Tests window management functionality by navigating to a website and adjusting the browser window size and position

Starting URL: https://www.wisequarter.com

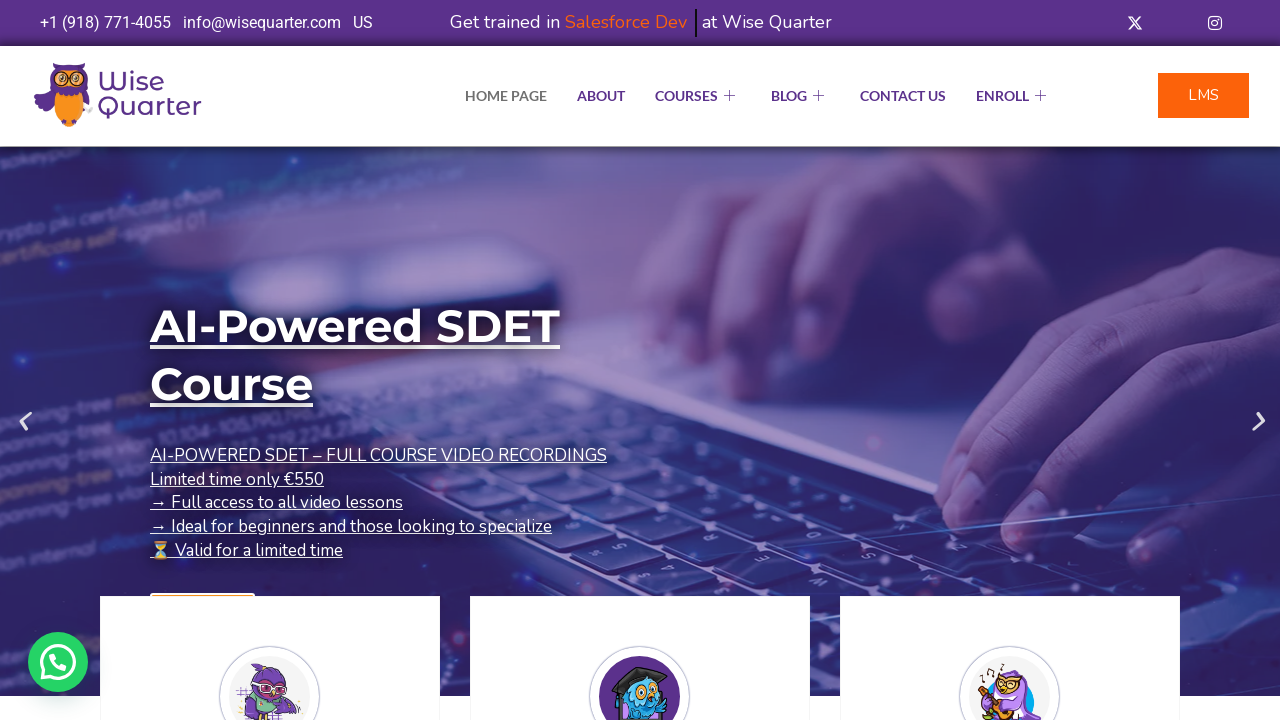

Retrieved initial window position using JavaScript evaluation
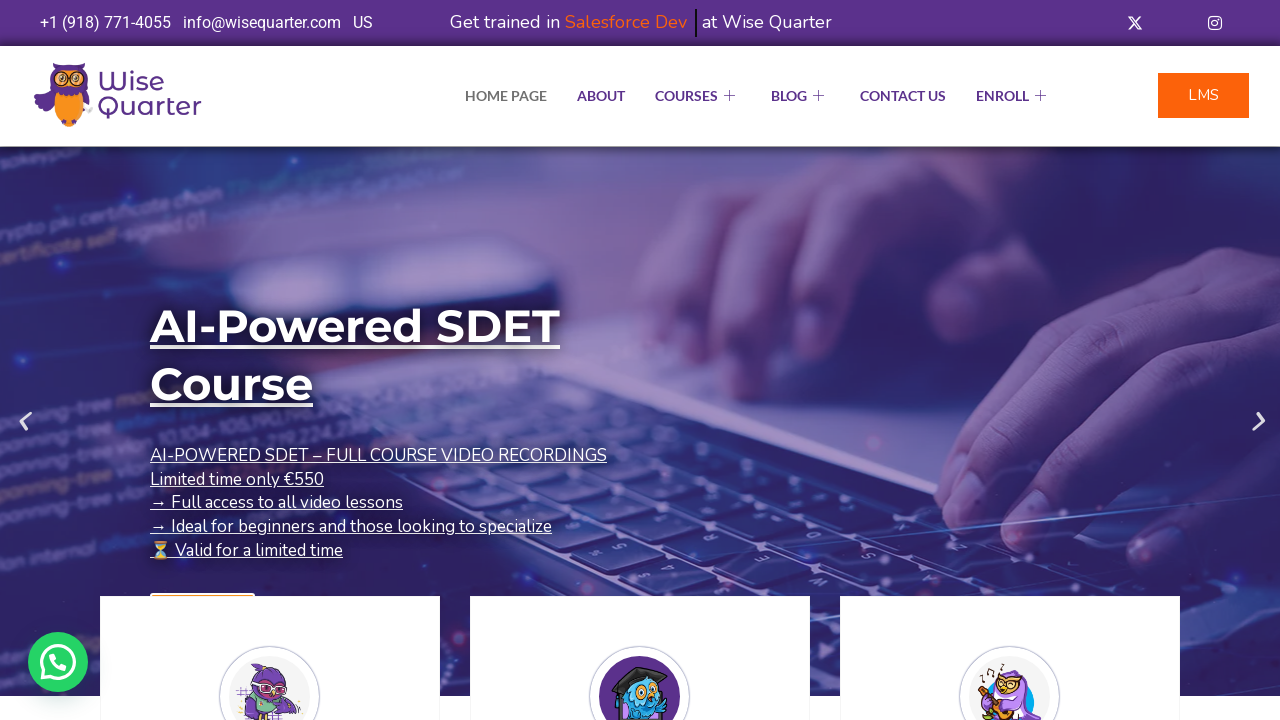

Retrieved initial viewport size
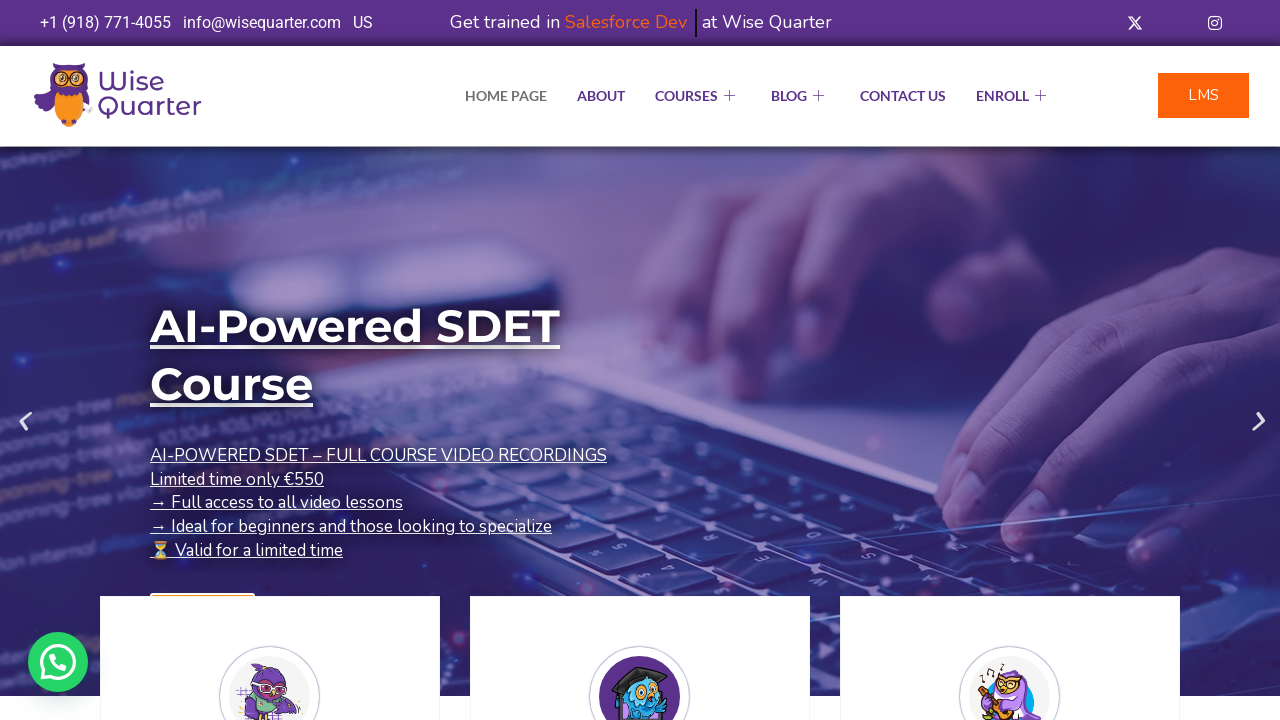

Set viewport size to 1200x500 pixels
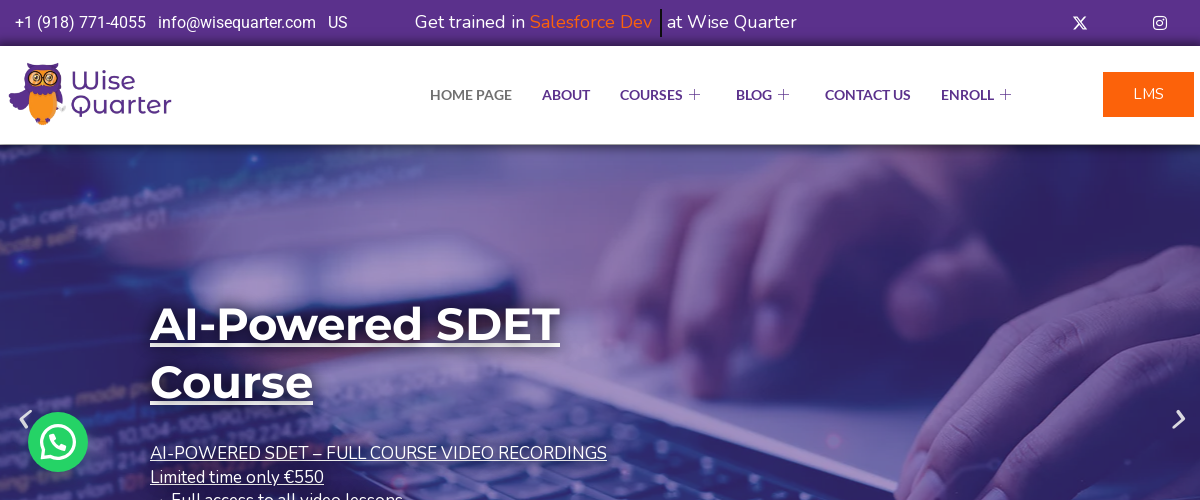

Retrieved new viewport size after adjustment
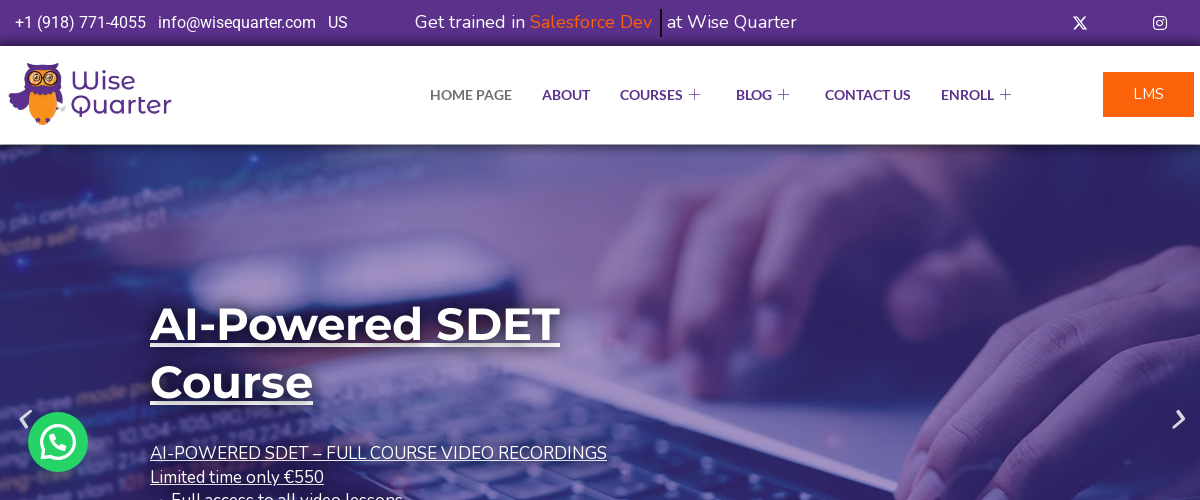

Waited 3 seconds to observe window size changes
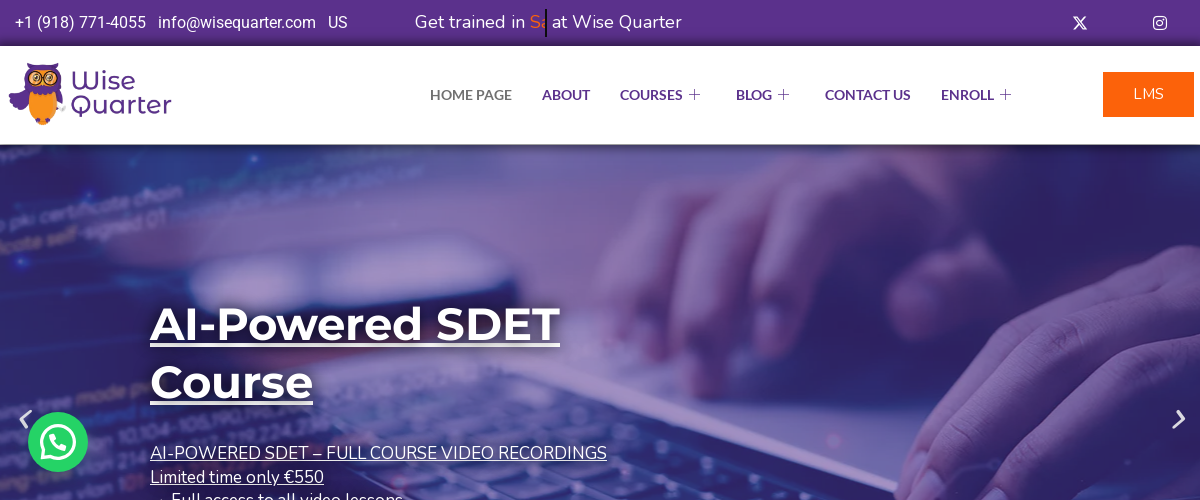

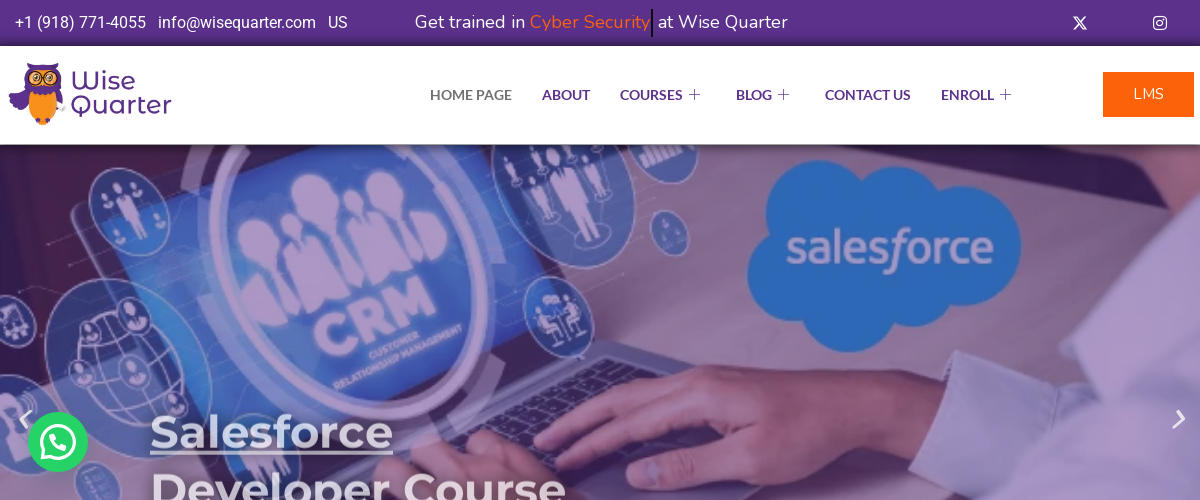